Navigates to a quotes website, verifies that quotes and tags are displayed, then navigates through multiple pages using the "Next" pagination link.

Starting URL: http://quotes.toscrape.com/

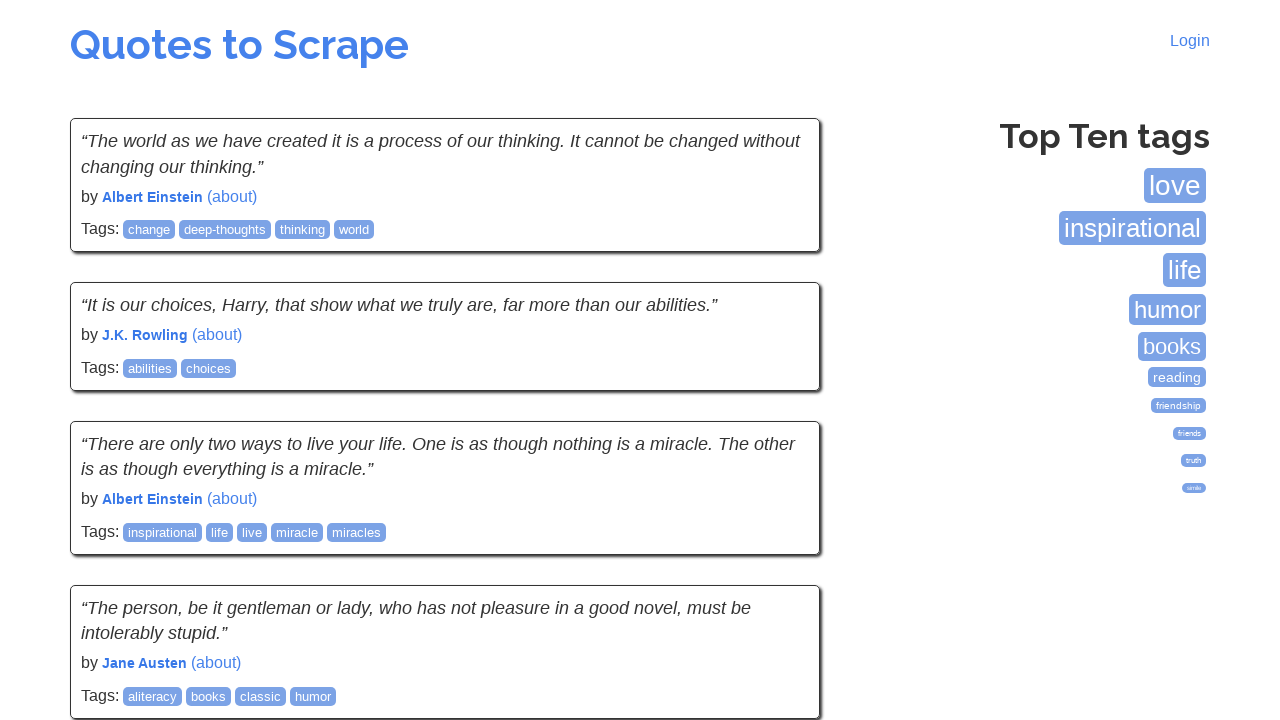

Waited for page heading to load
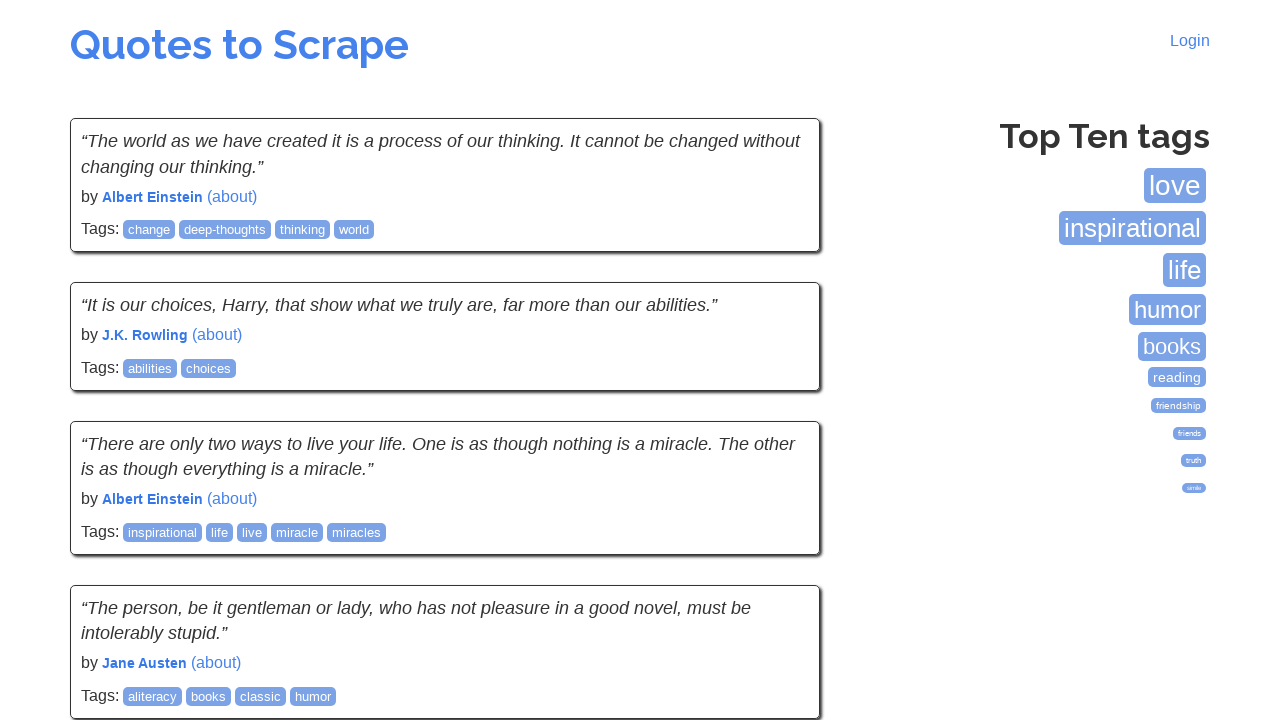

Waited for tags box section to load
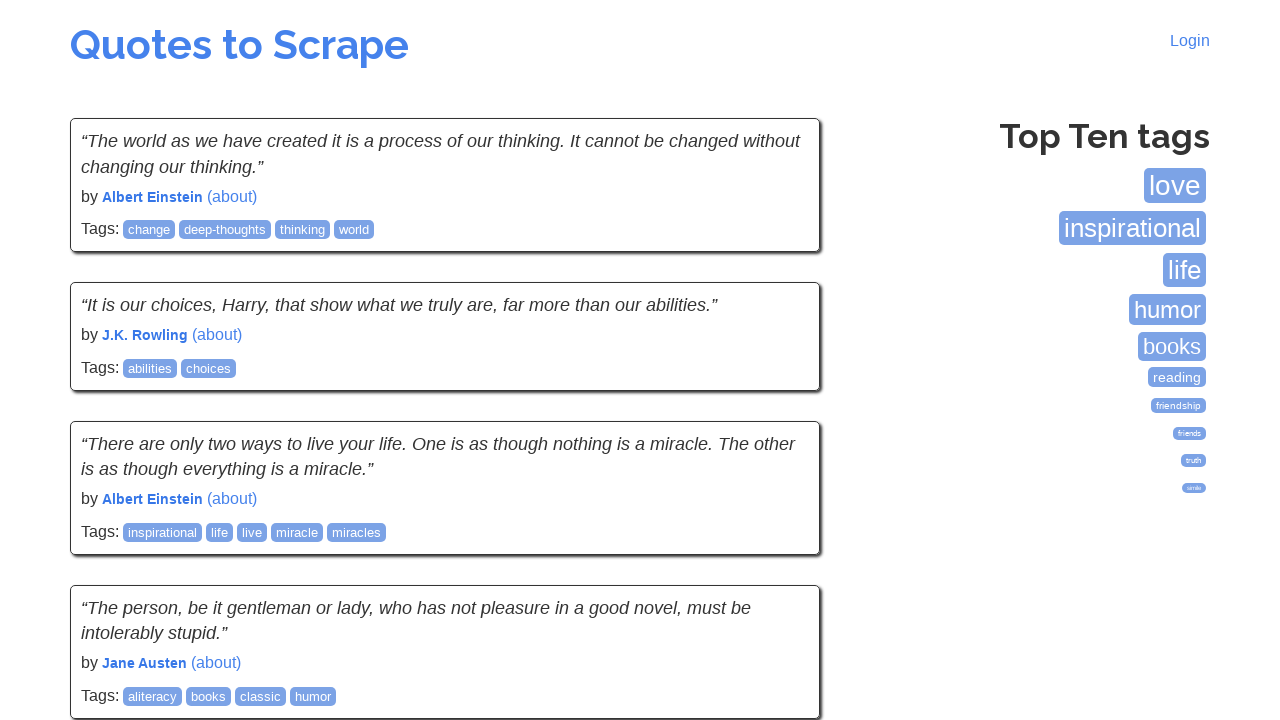

Verified tag links are displayed
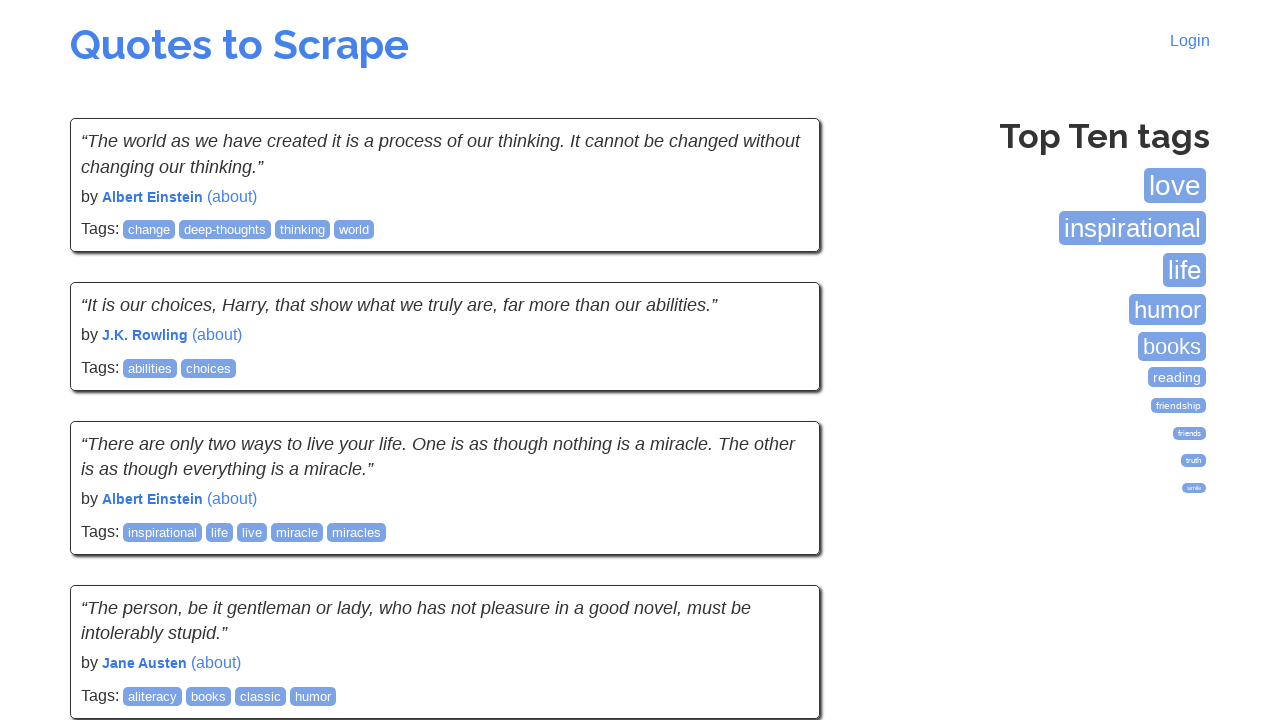

Verified quotes are displayed on the first page
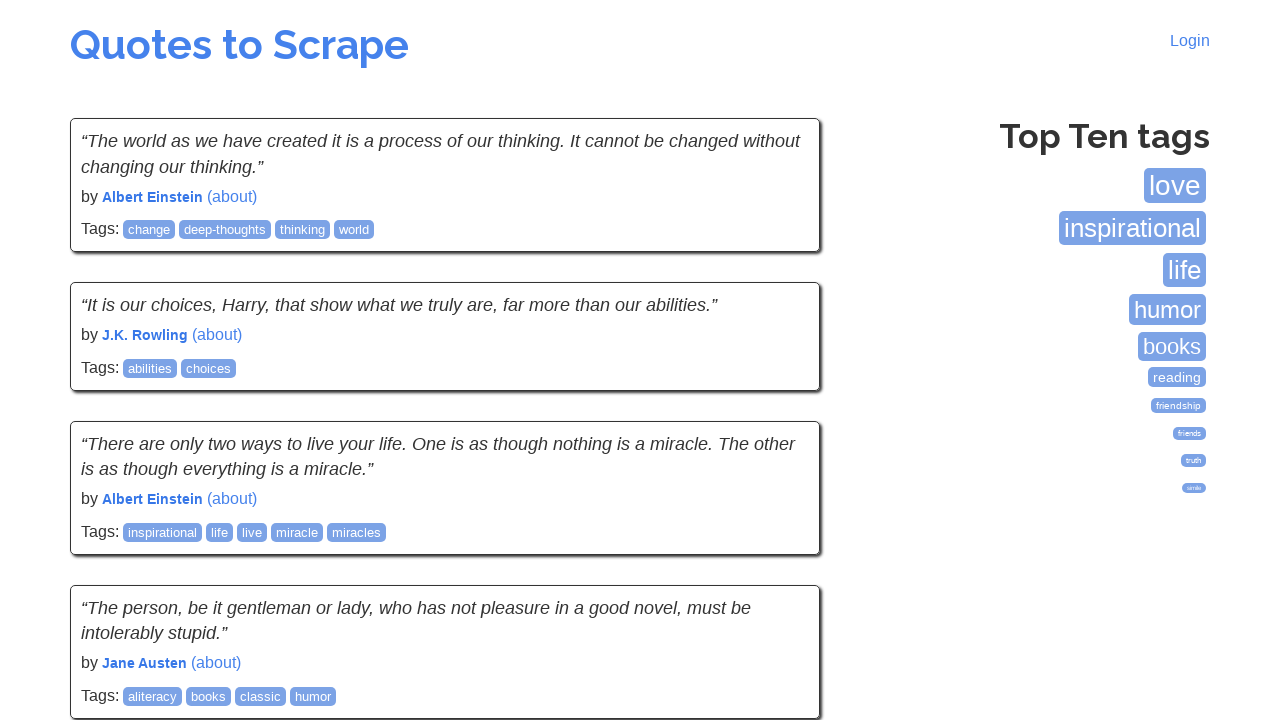

Clicked 'Next' button to navigate to page 2 at (778, 542) on text=Next
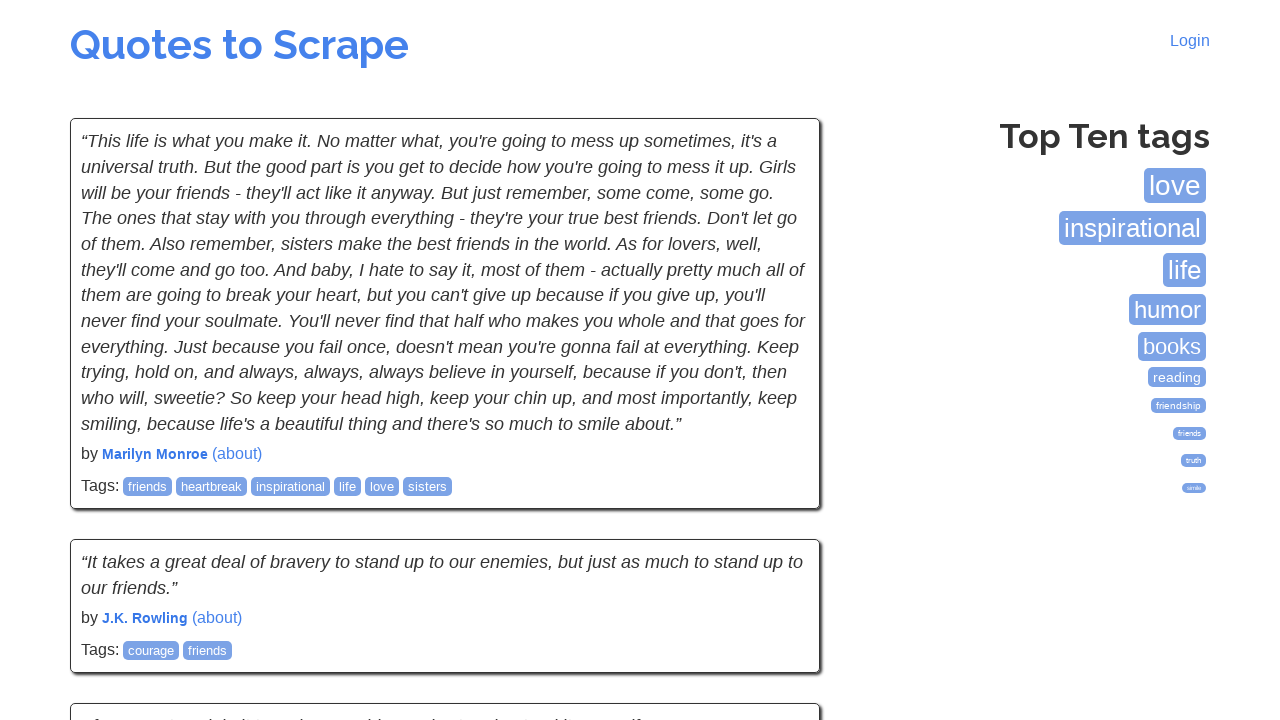

Verified quotes loaded on page 2
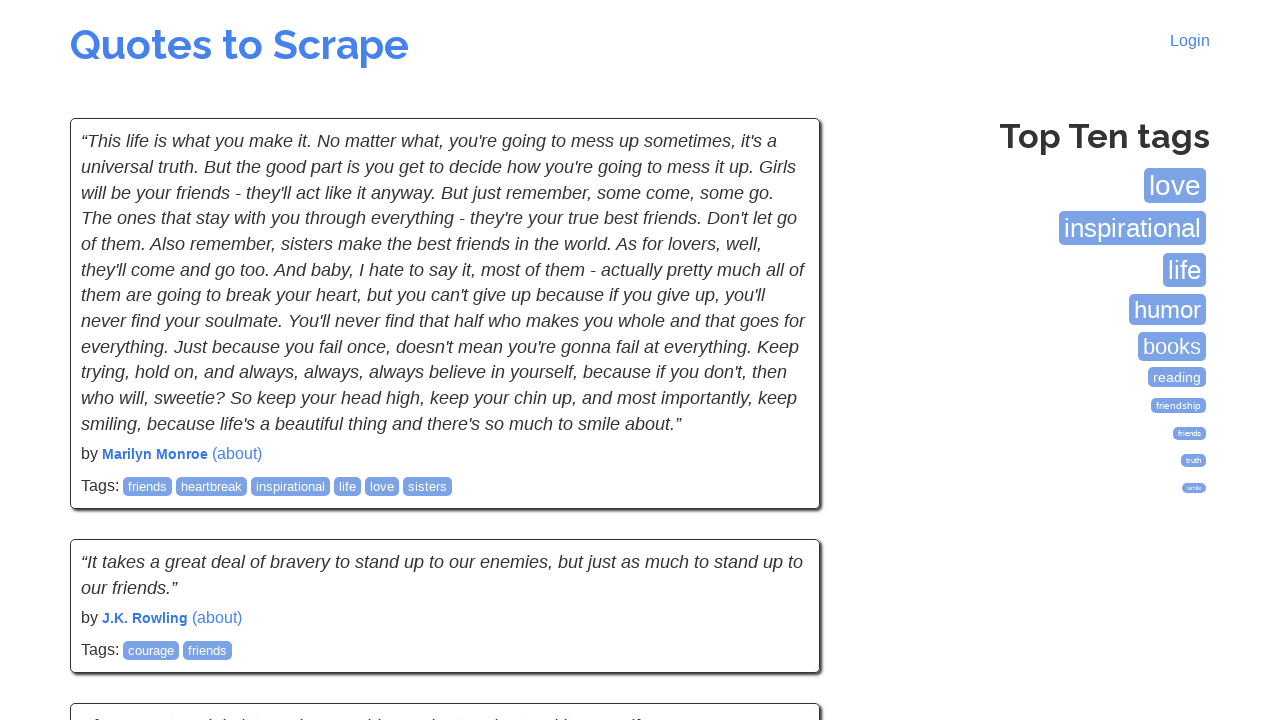

Clicked 'Next' button to navigate to page 3 at (778, 542) on text=Next
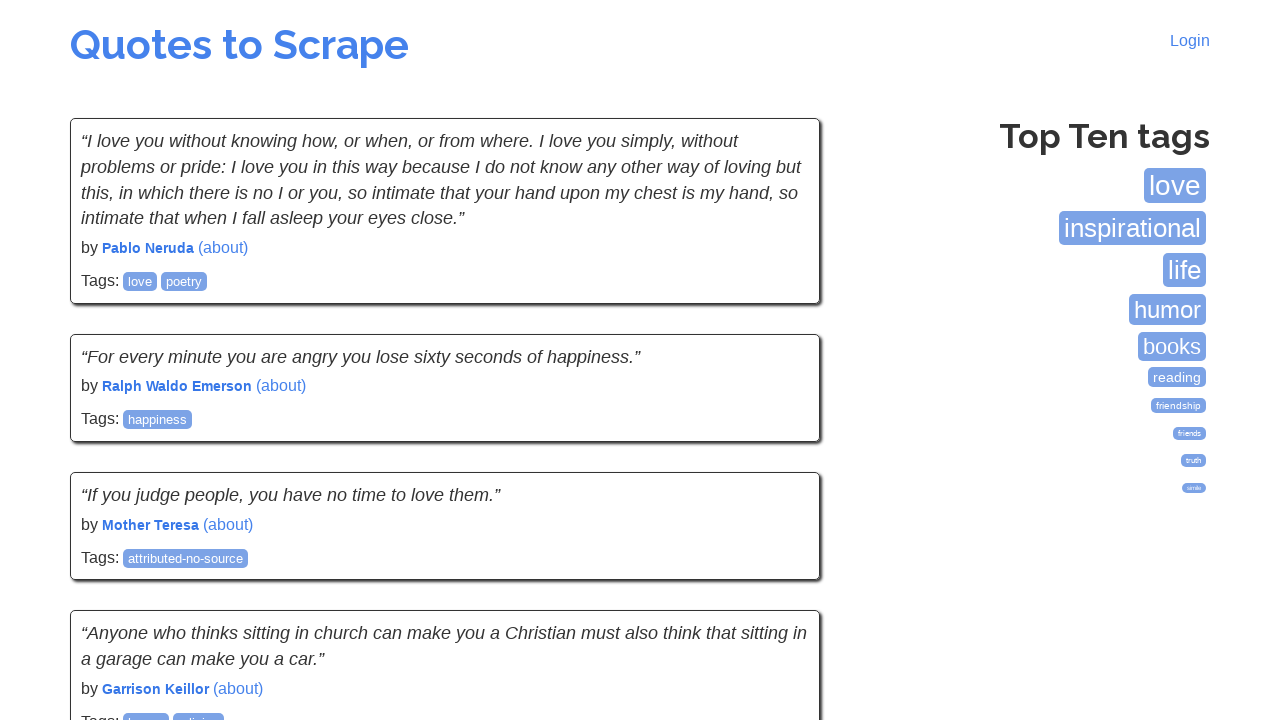

Verified quotes loaded on page 3
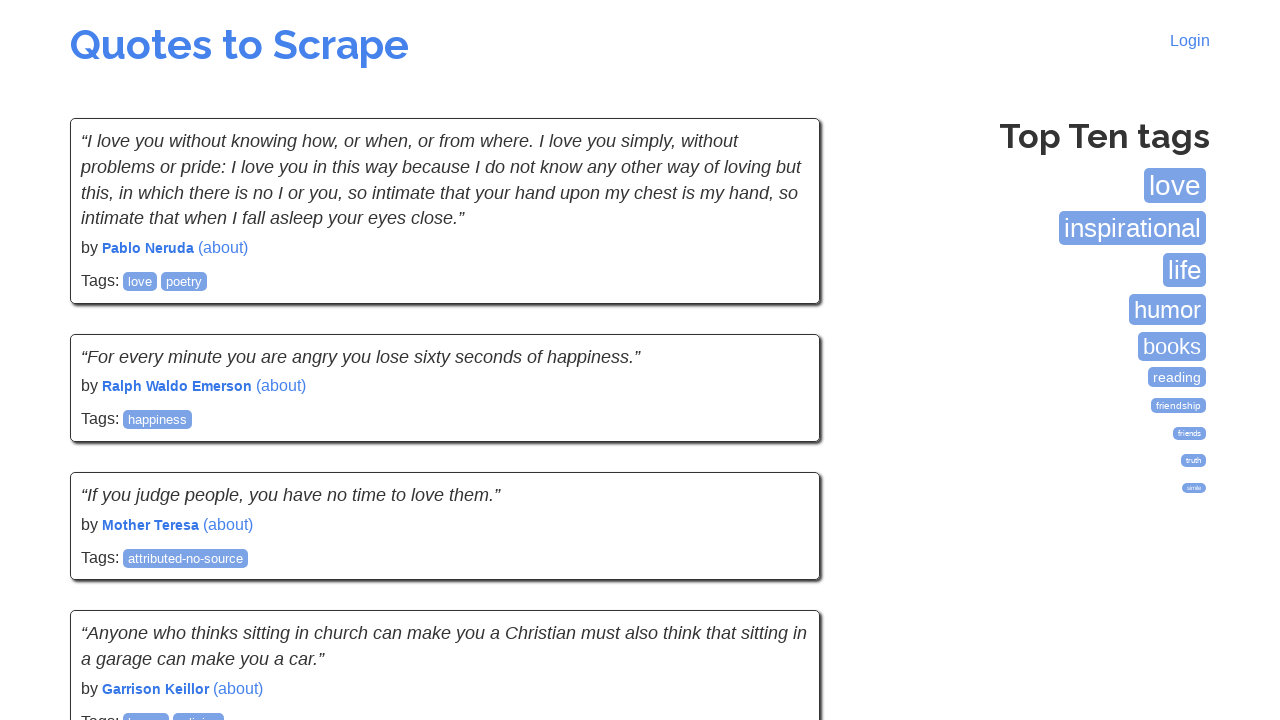

Clicked 'Next' button to navigate to page 4 at (778, 542) on text=Next
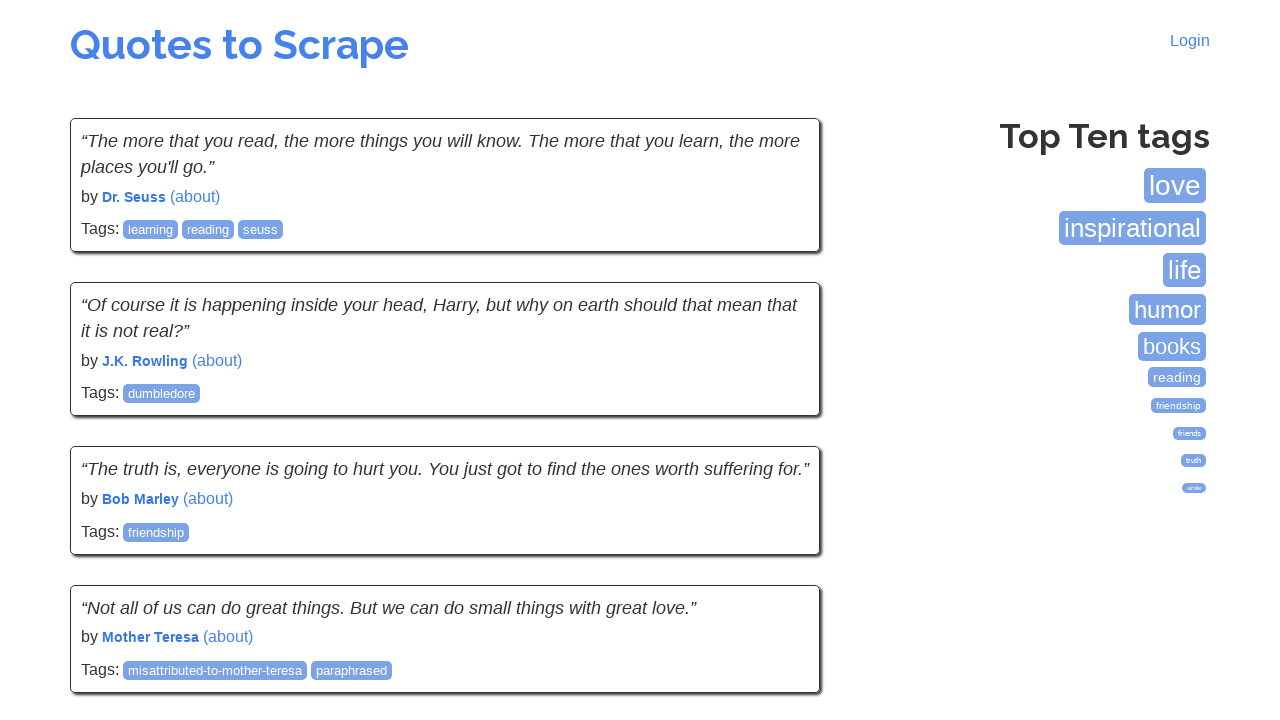

Verified quotes loaded on page 4
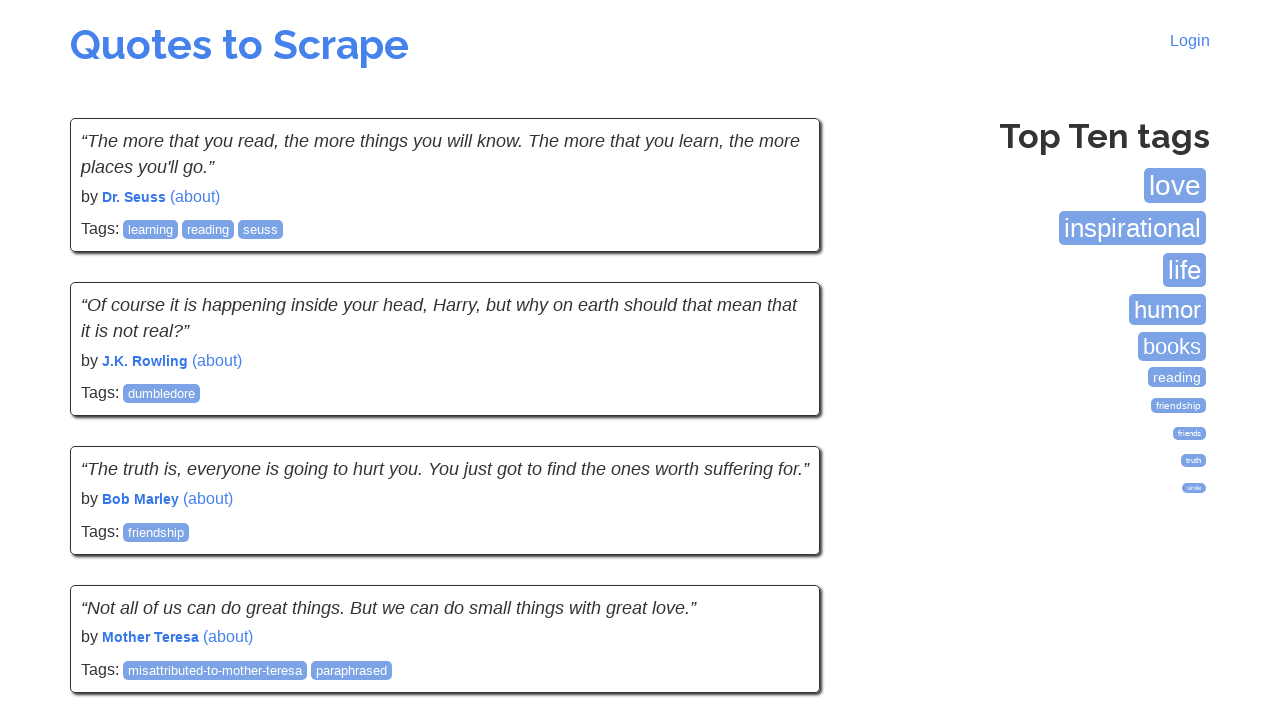

Clicked 'Next' button to navigate to page 5 at (445, 361) on text=Next
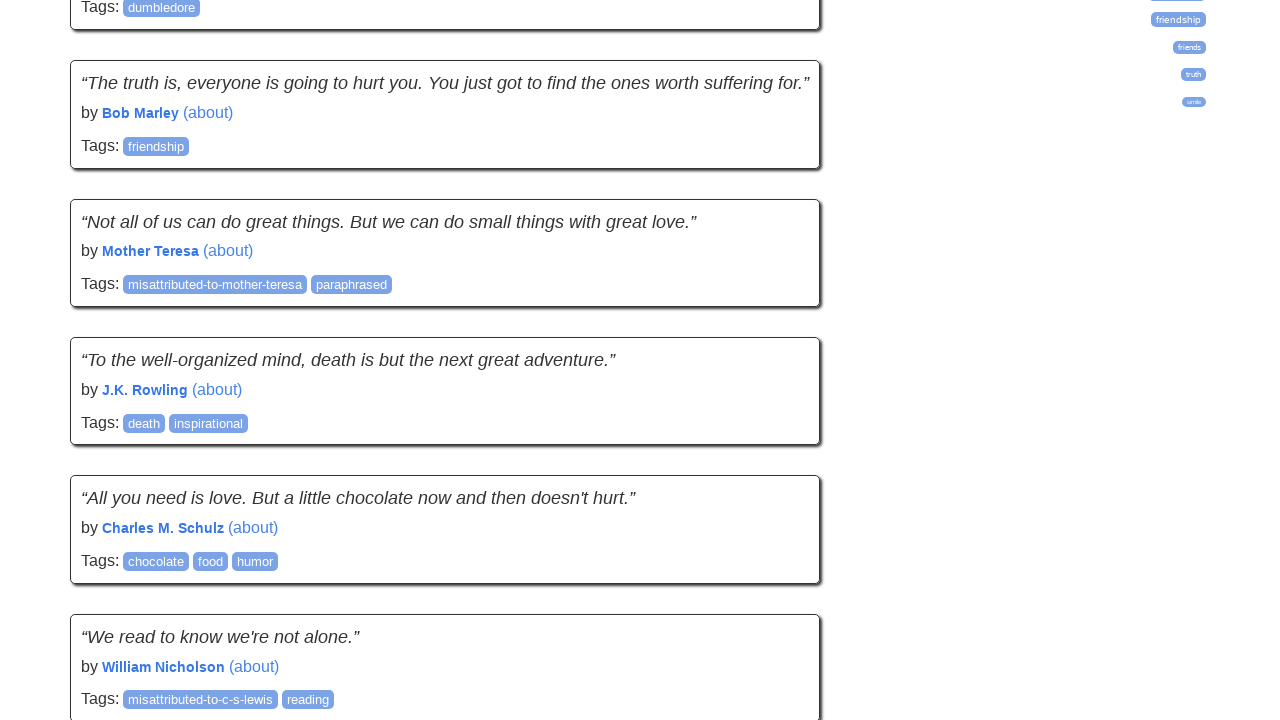

Verified quotes loaded on page 5
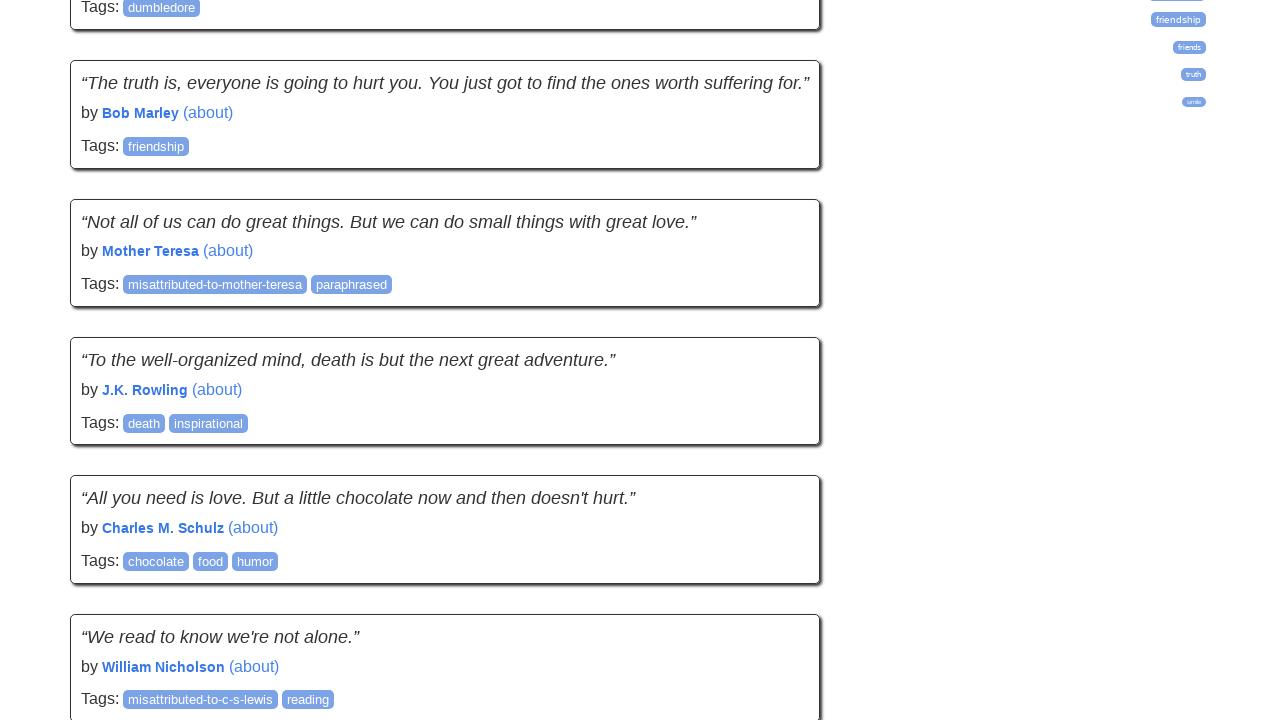

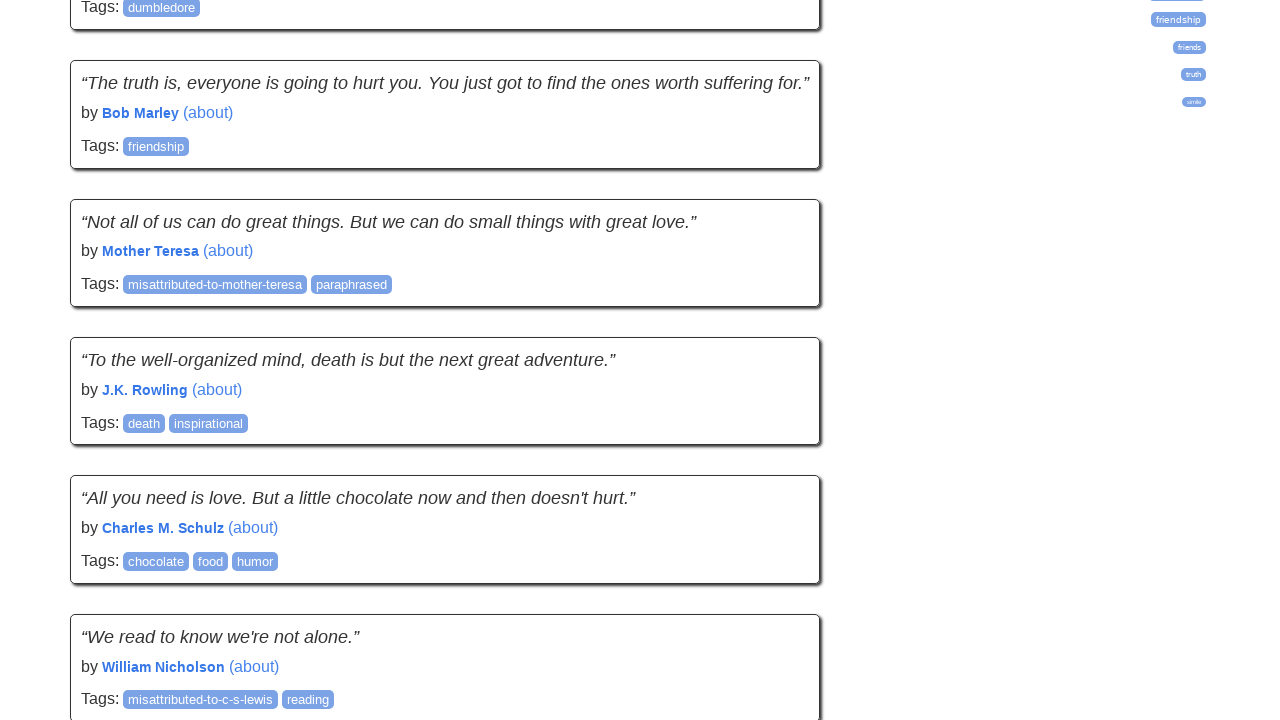